Navigates to the Selenium downloads page and scrolls down to the Ruby section

Starting URL: https://www.selenium.dev/downloads/

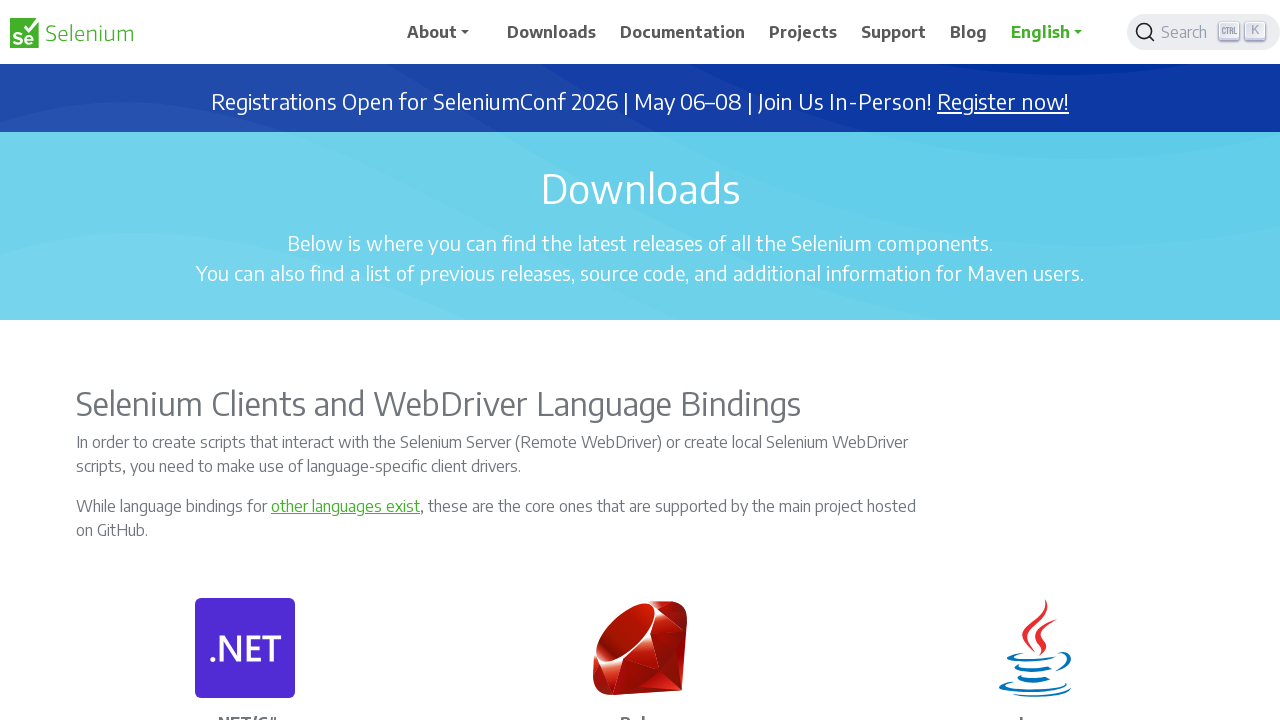

Located Ruby element on the page
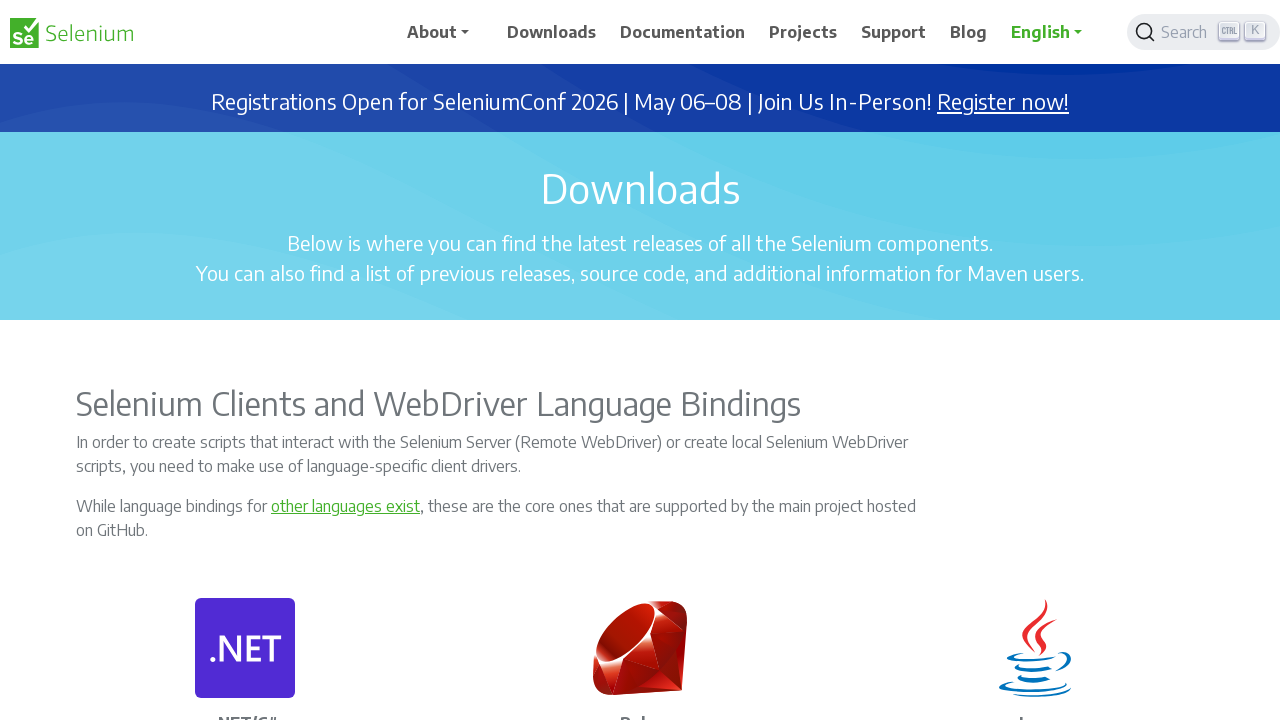

Scrolled down to Ruby section
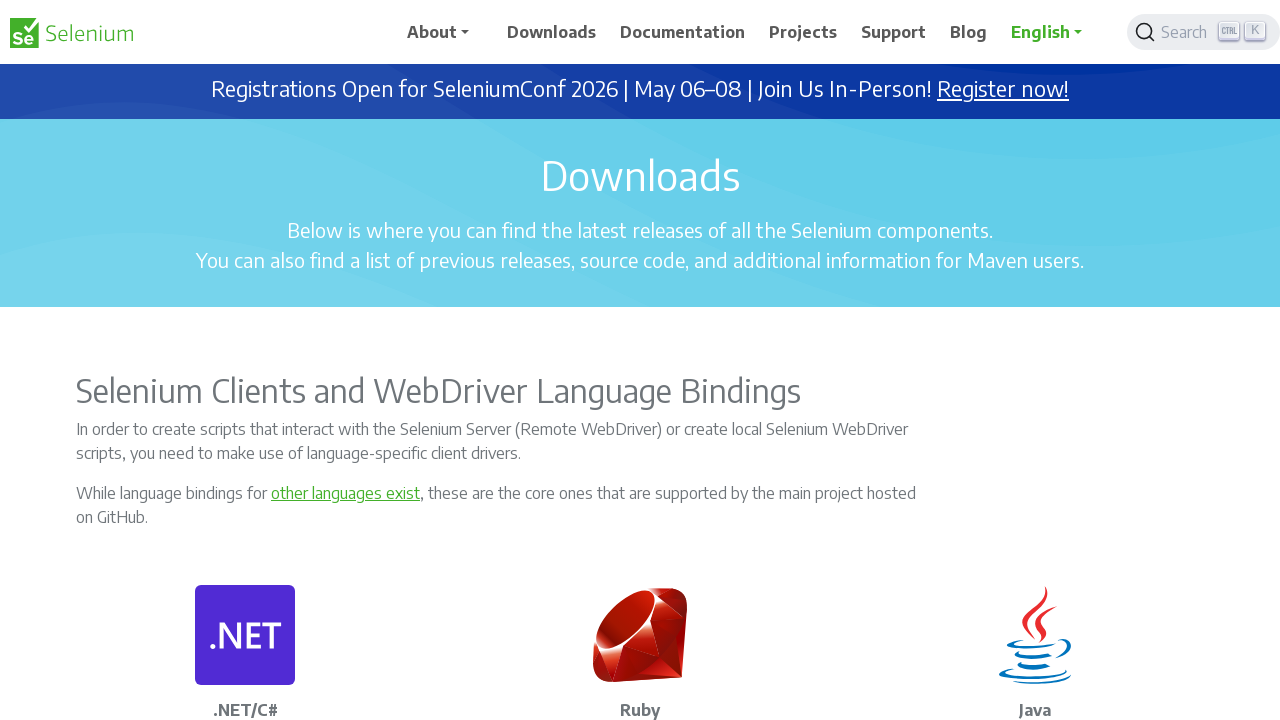

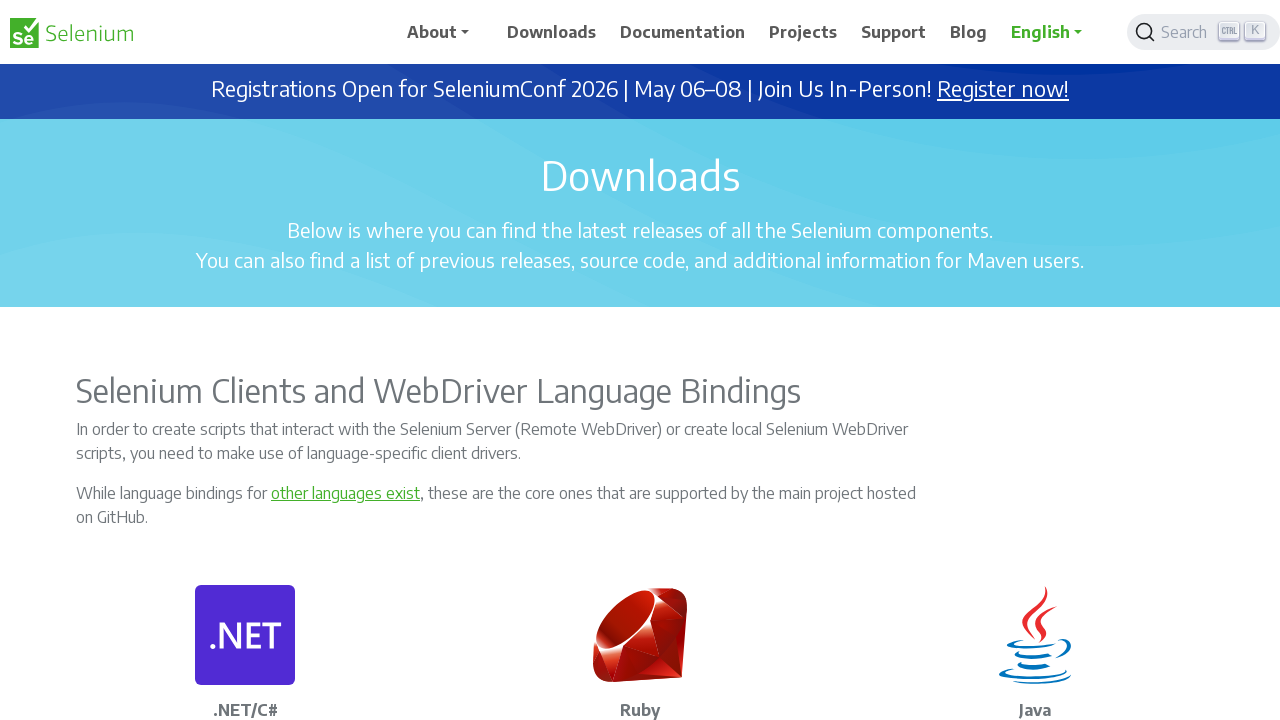